Tests browser window/tab management by opening a new window and navigating to a different website

Starting URL: https://www.opencart.com/

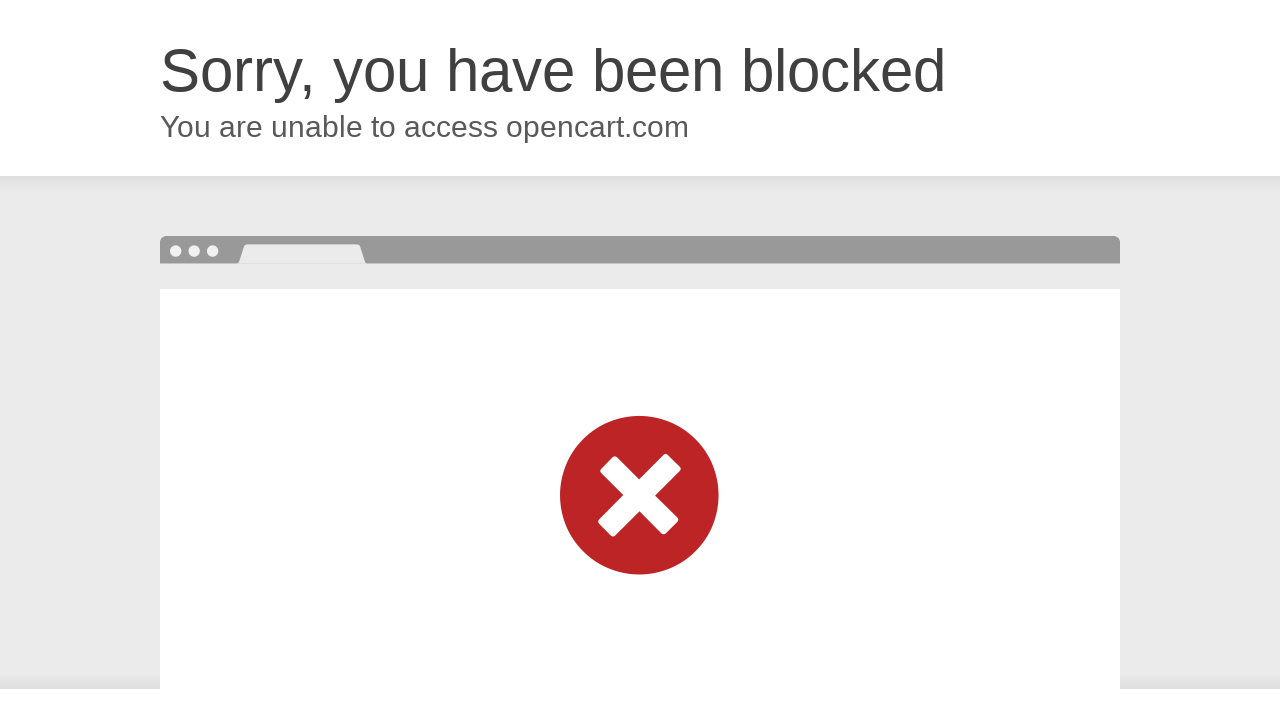

Opened new browser window/tab
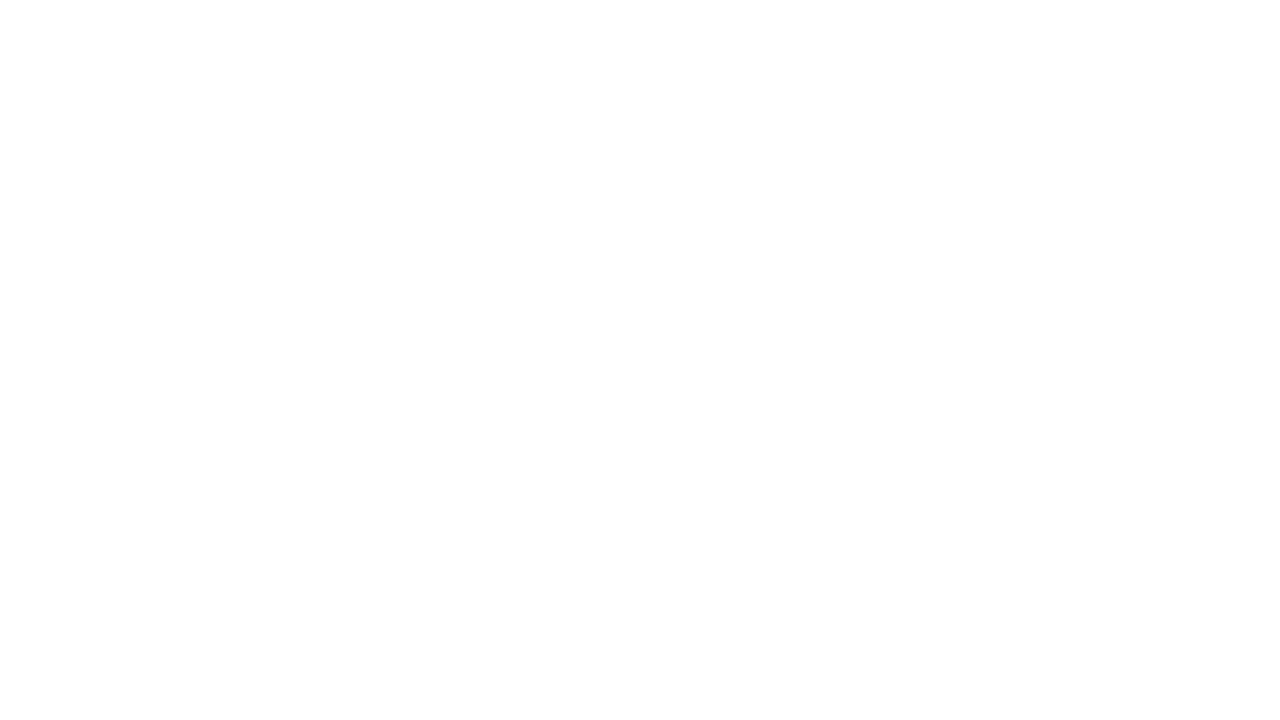

Navigated to OrangeHRM website in new window
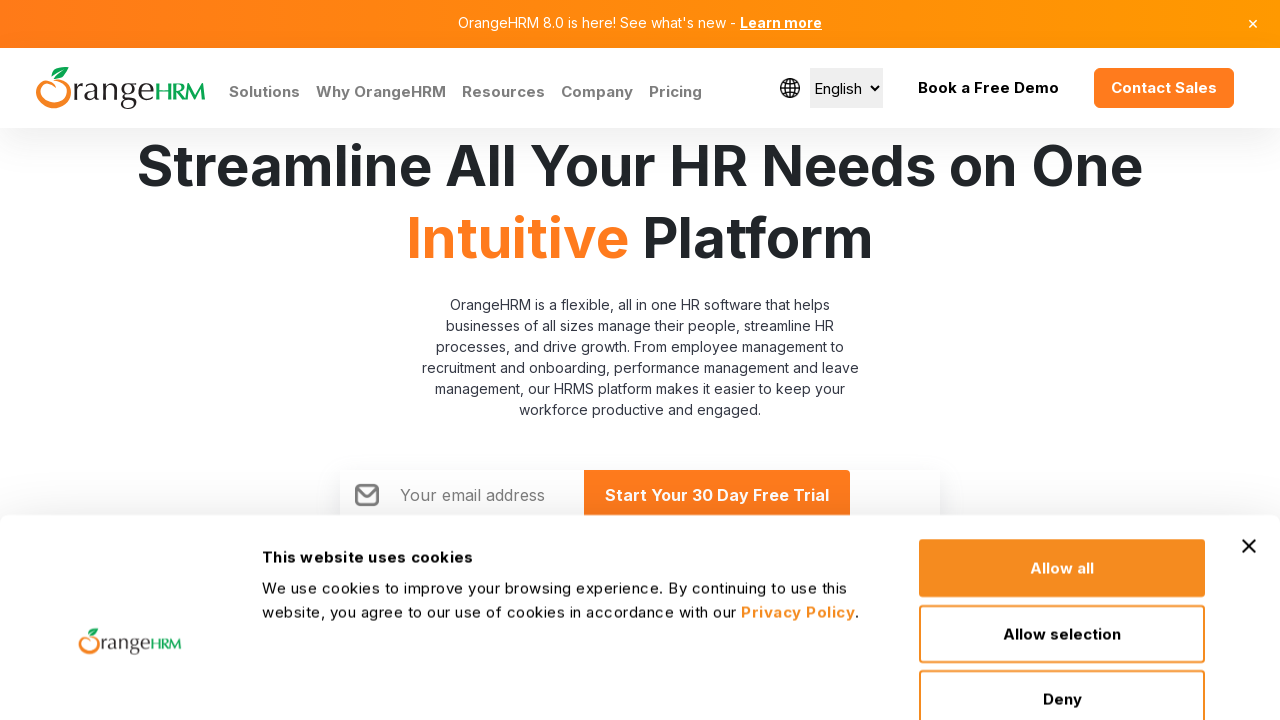

OrangeHRM page loaded (domcontentloaded state)
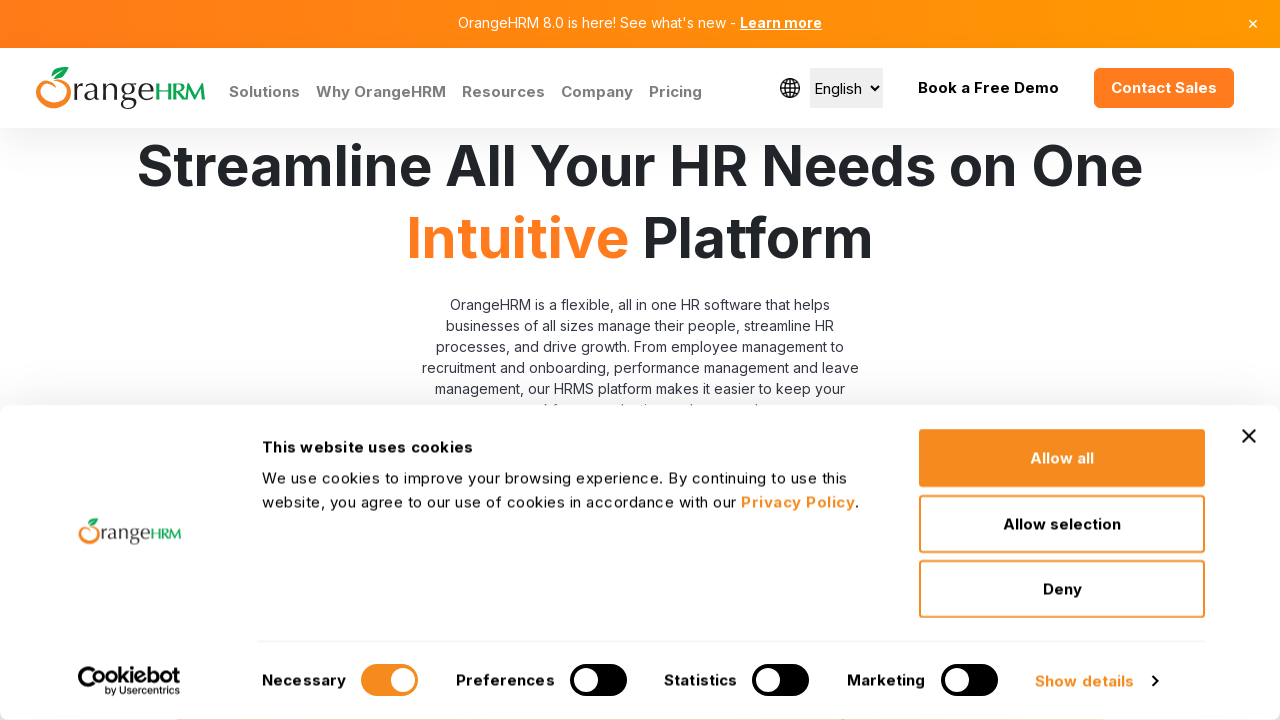

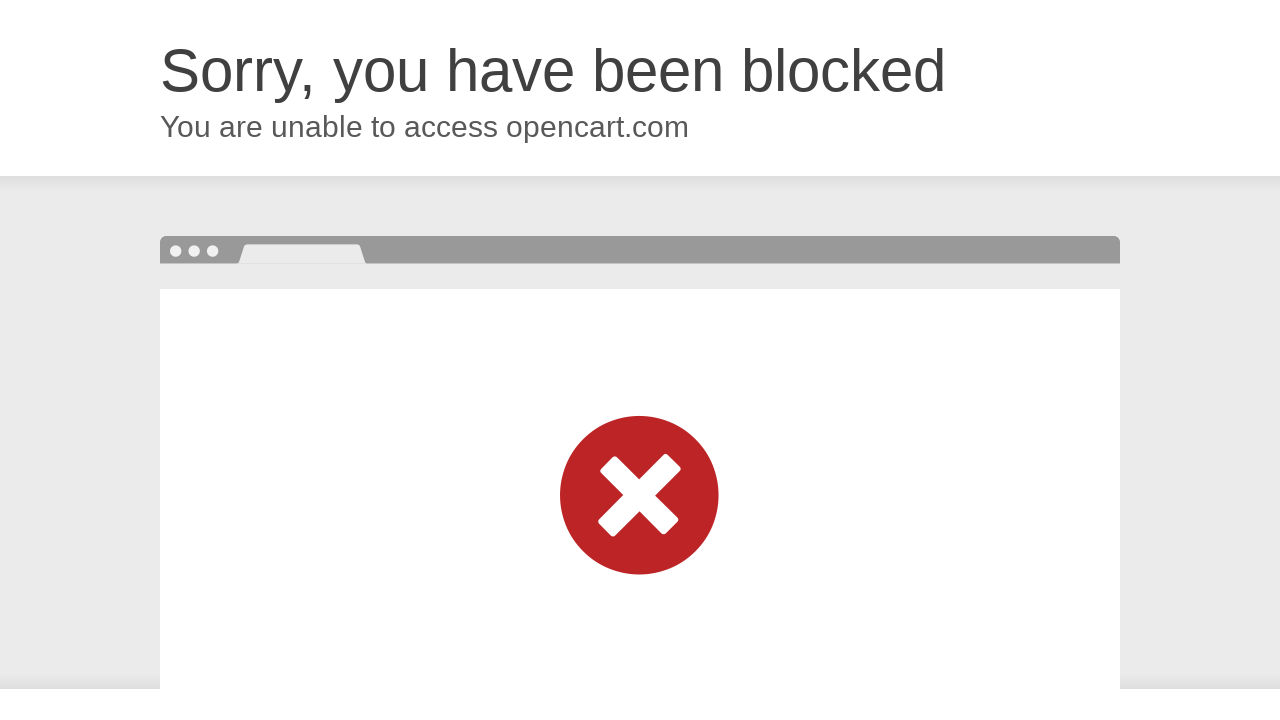